Performs a drag and drop action by offset from box A to the position of box B on a drag-and-drop demo page

Starting URL: https://crossbrowsertesting.github.io/drag-and-drop

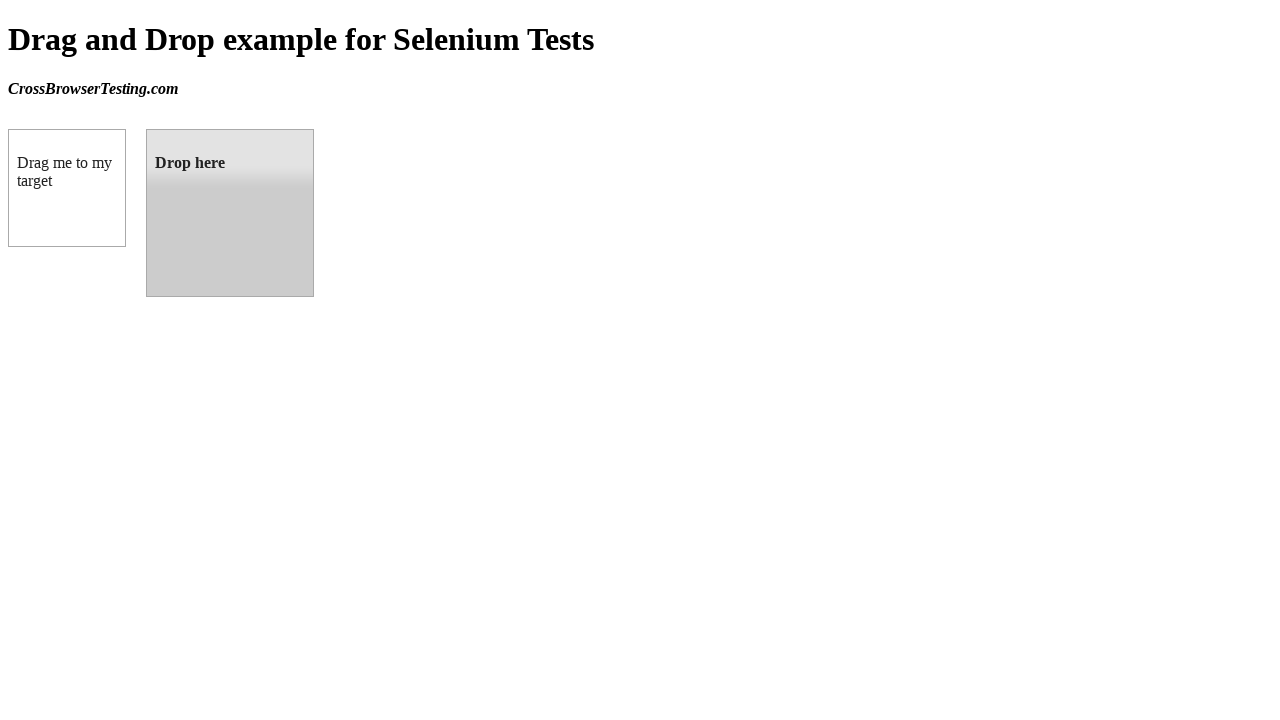

Located draggable source element (box A)
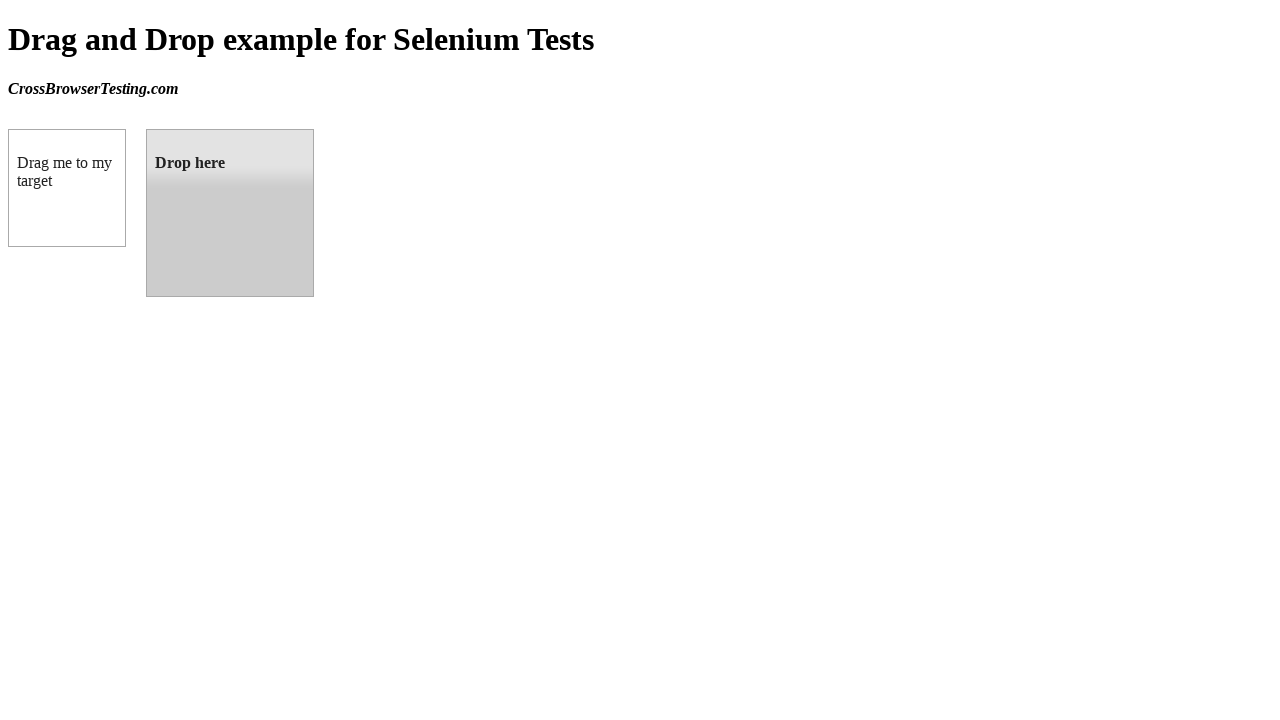

Located droppable target element (box B)
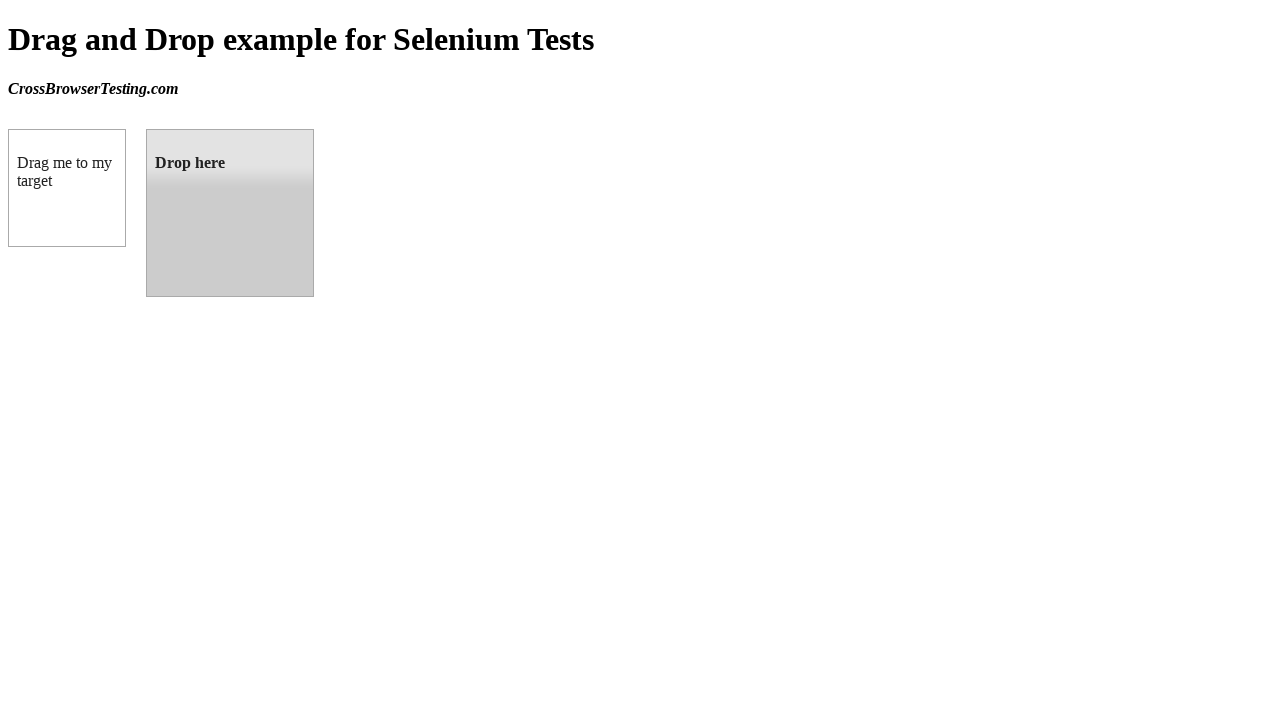

Retrieved bounding box of target element
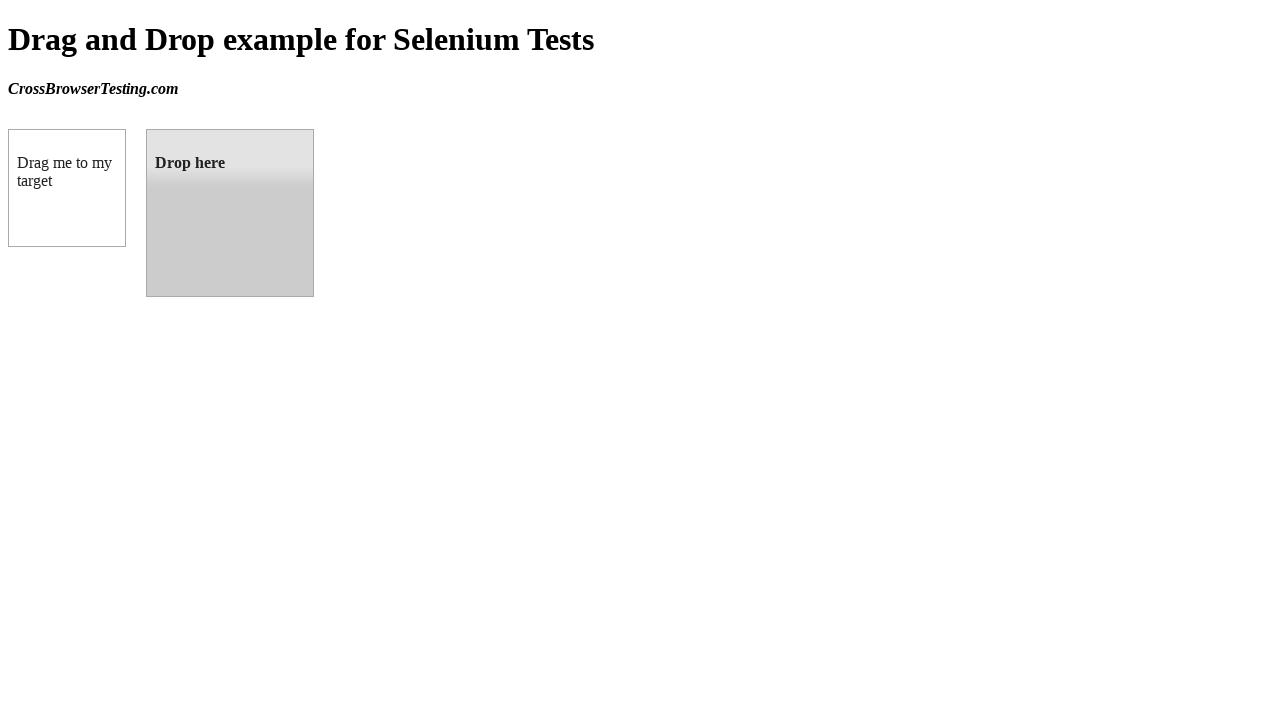

Calculated target center position: (230, 213)
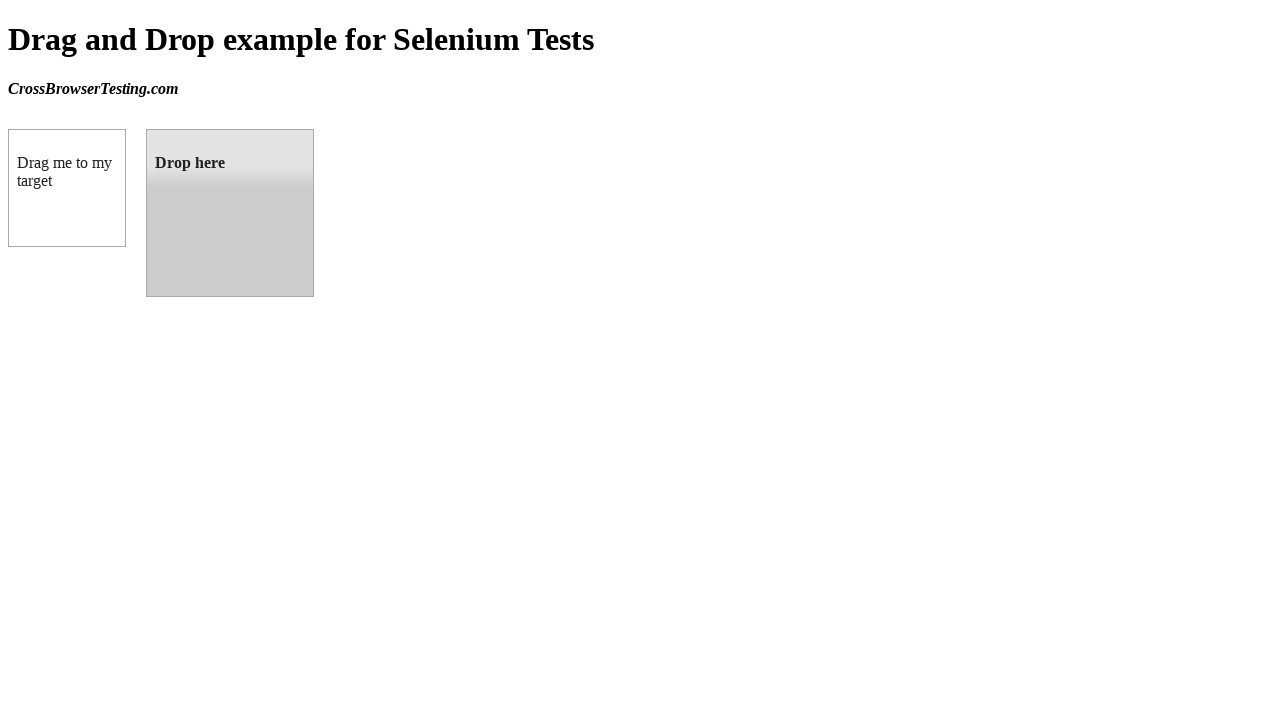

Retrieved bounding box of source element
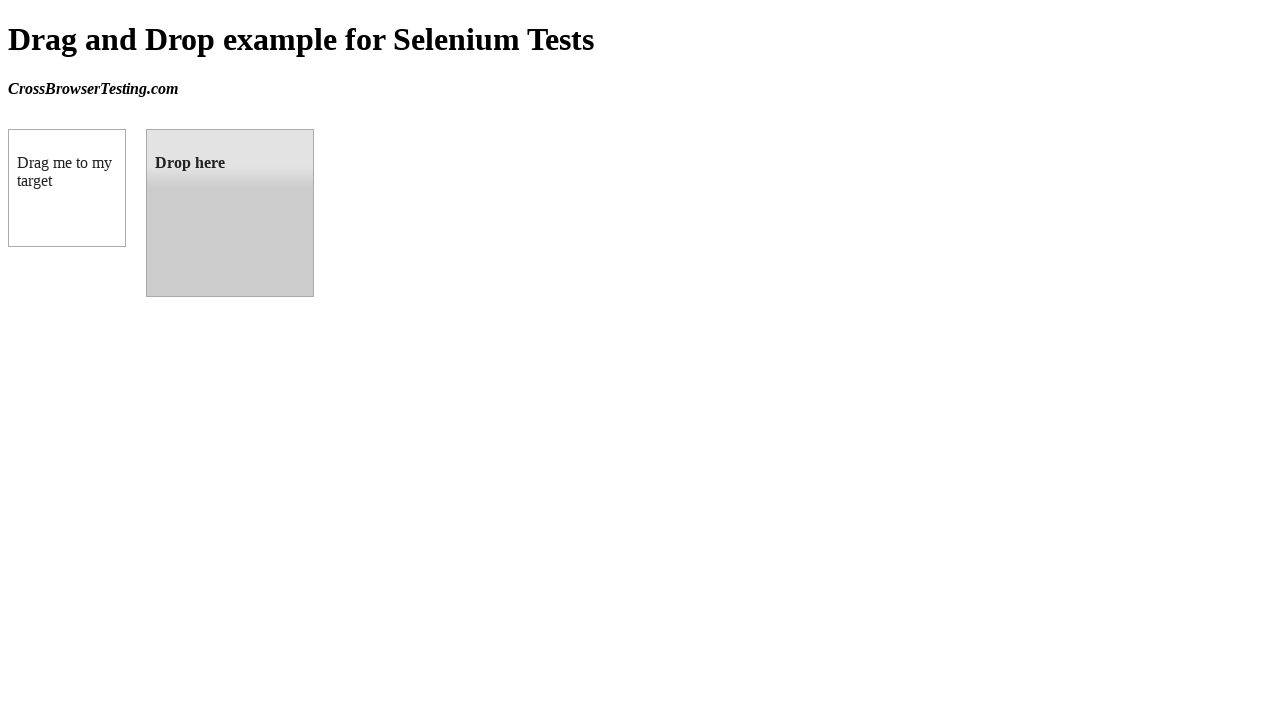

Calculated source center position: (67, 188)
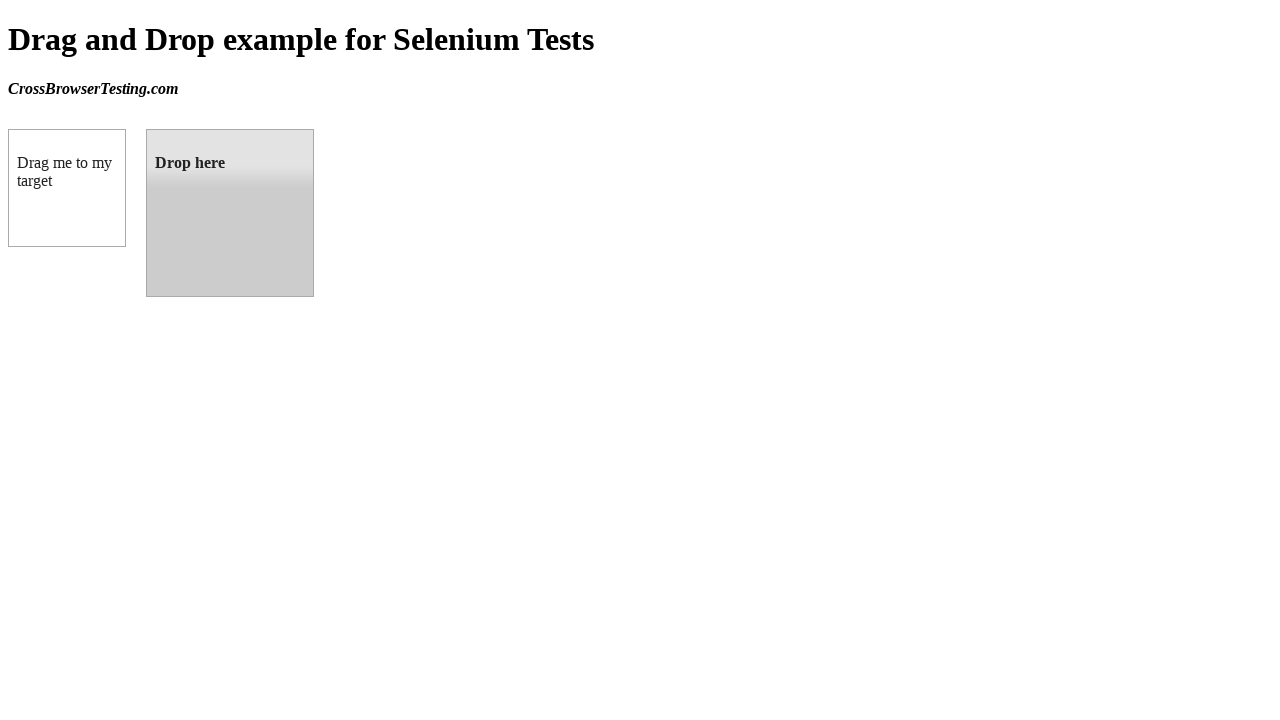

Moved mouse to source element position at (67, 188)
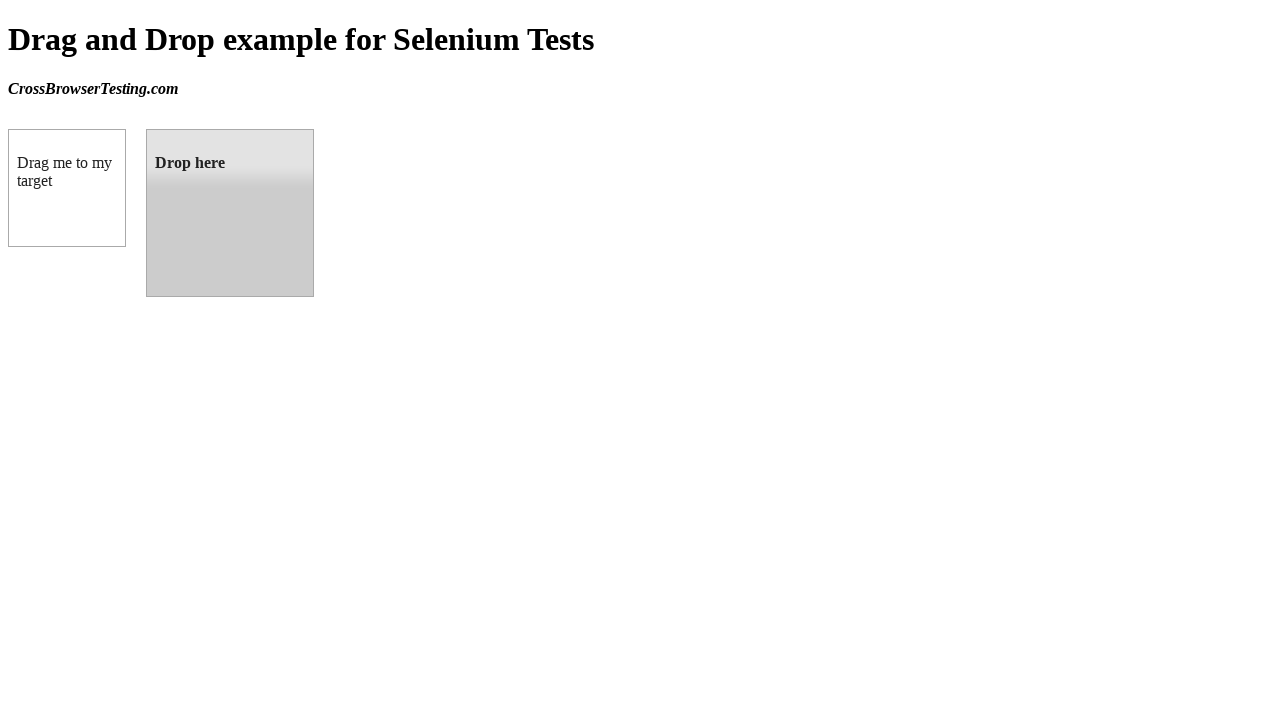

Pressed mouse button down on source element at (67, 188)
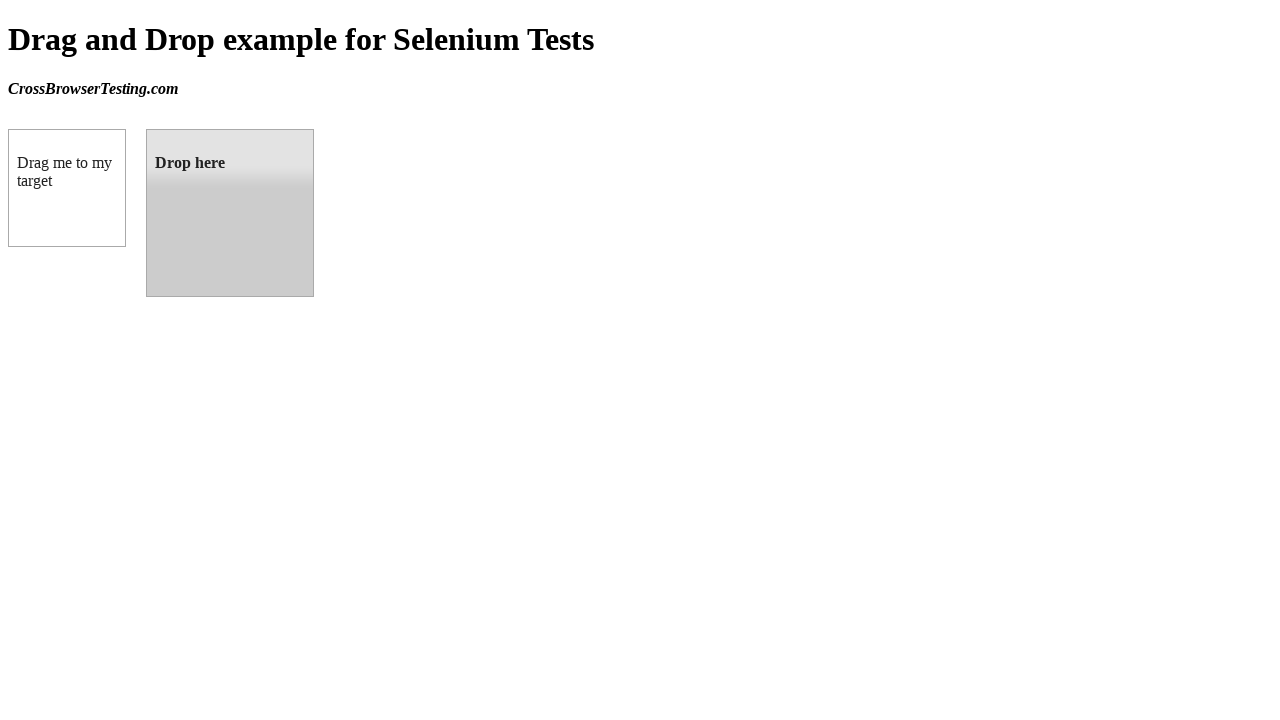

Dragged mouse to target element position at (230, 213)
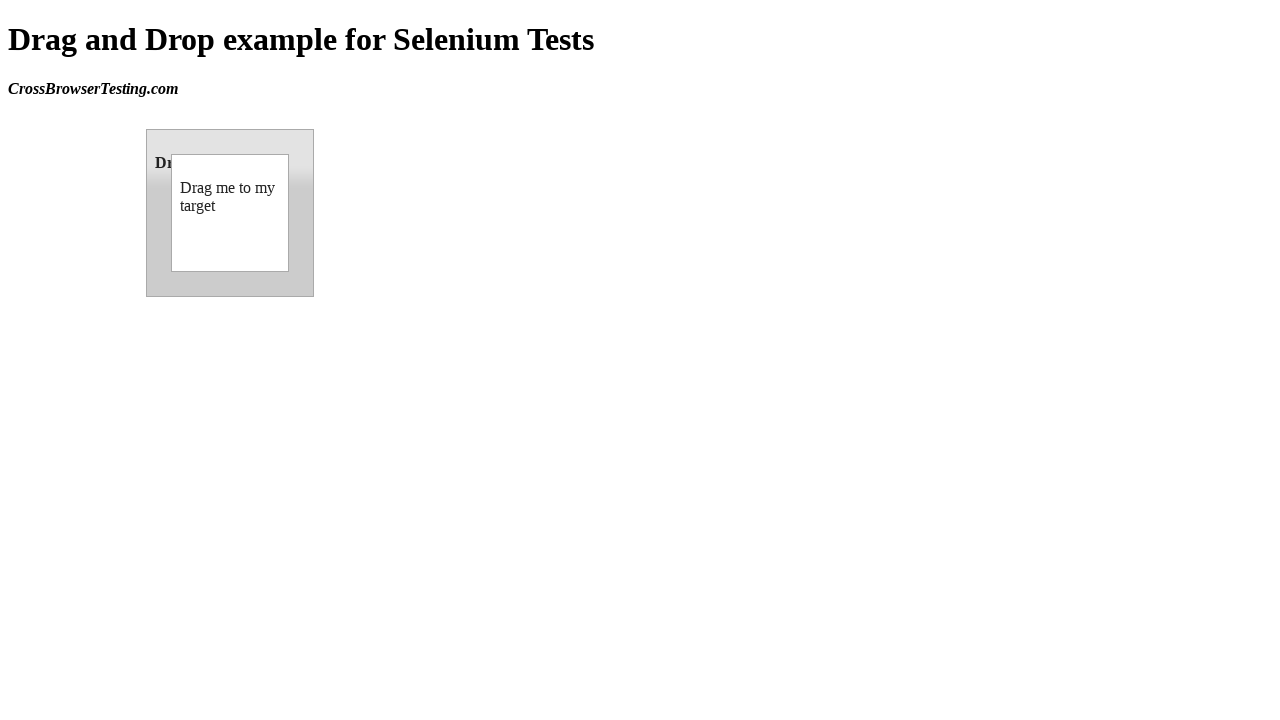

Released mouse button to complete drag and drop at (230, 213)
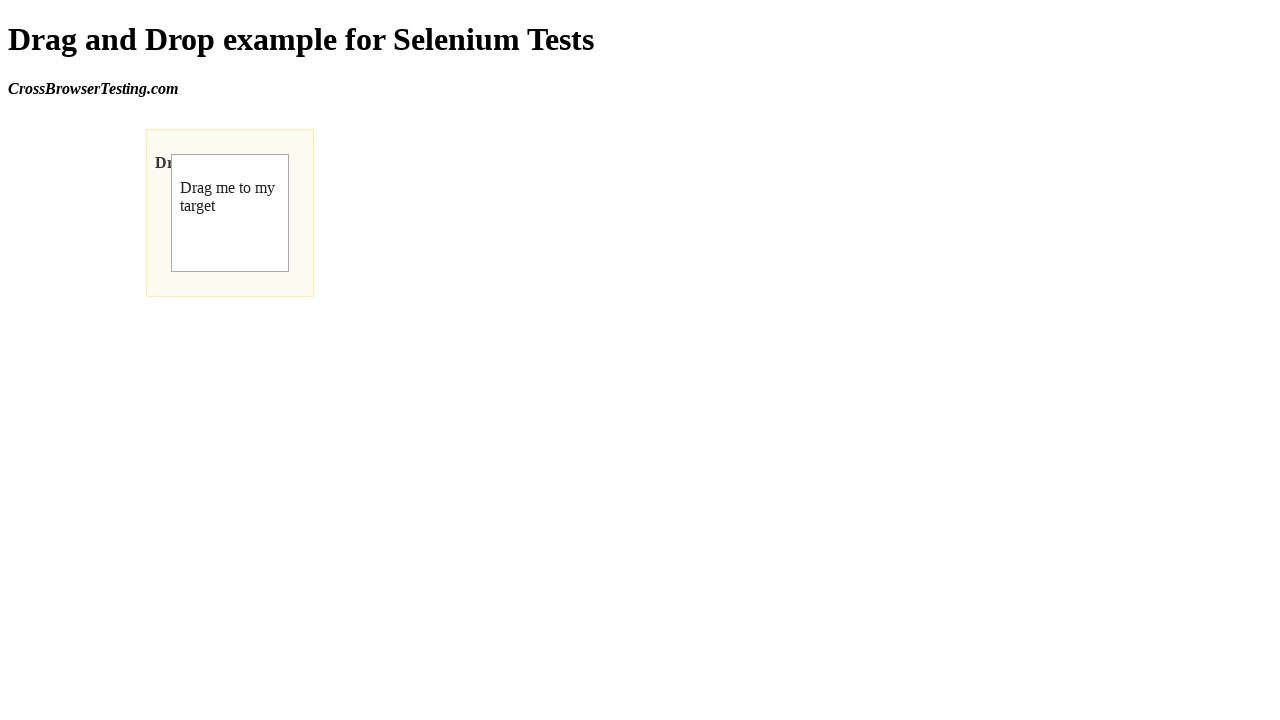

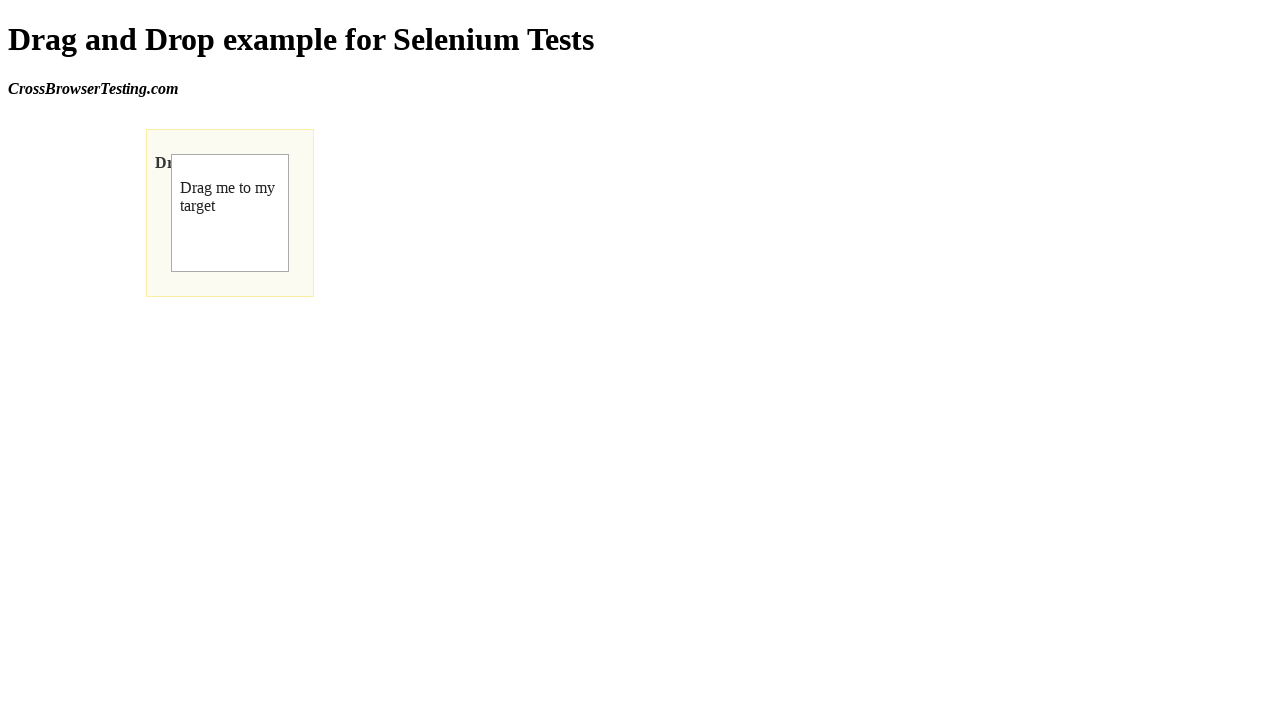